Tests the progress bar functionality by clicking the start button and waiting for the progress bar to reach 100%, then verifying the completion value.

Starting URL: https://demoqa.com/progress-bar

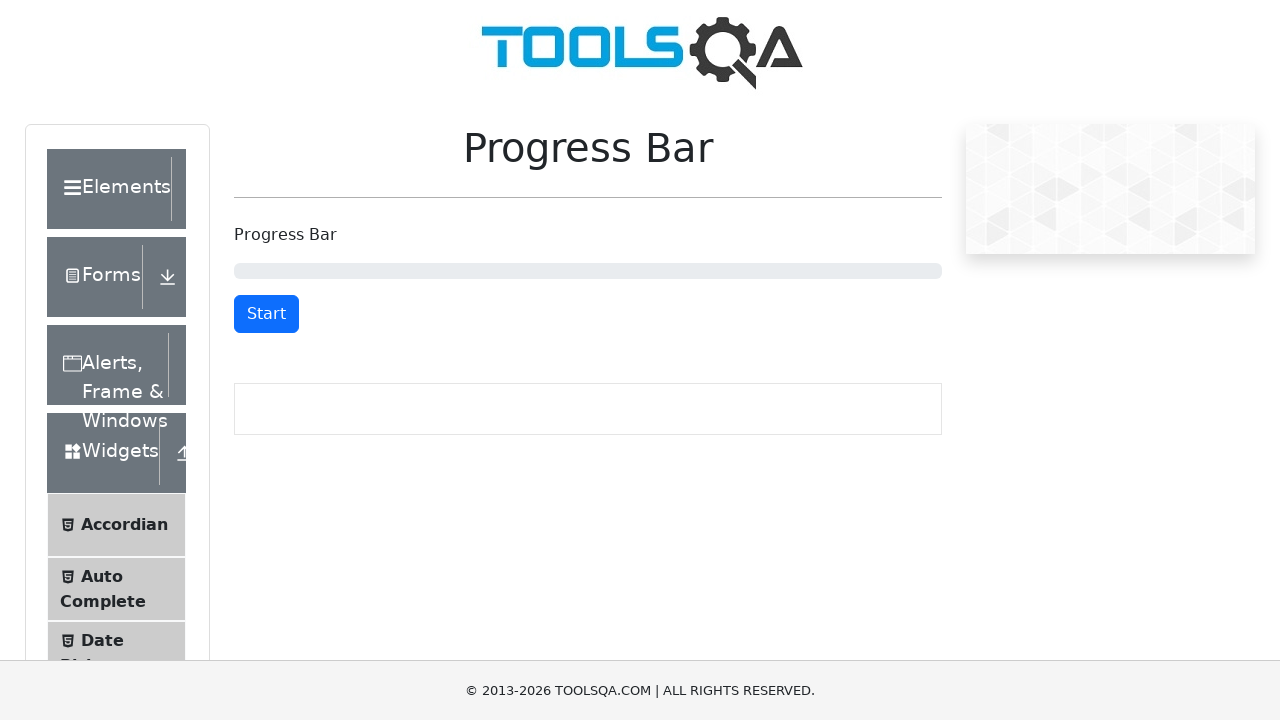

Clicked the start button to begin progress bar at (266, 314) on button#startStopButton
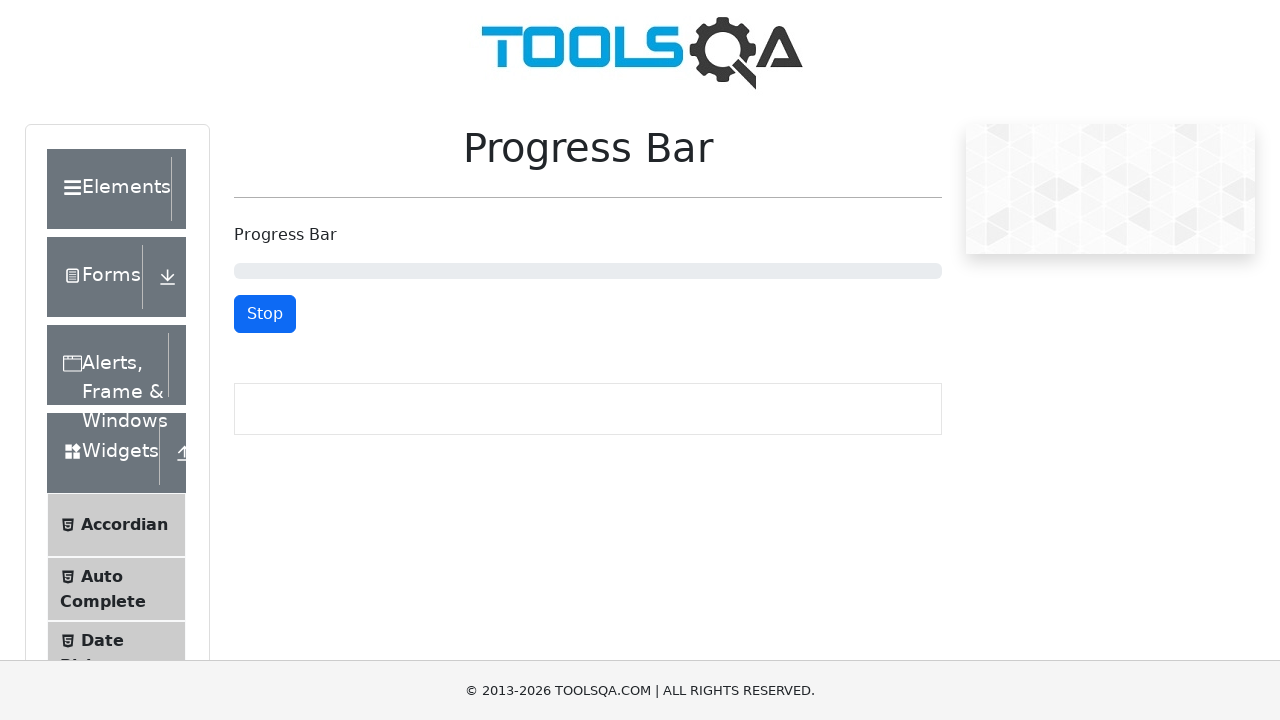

Located the progress bar element
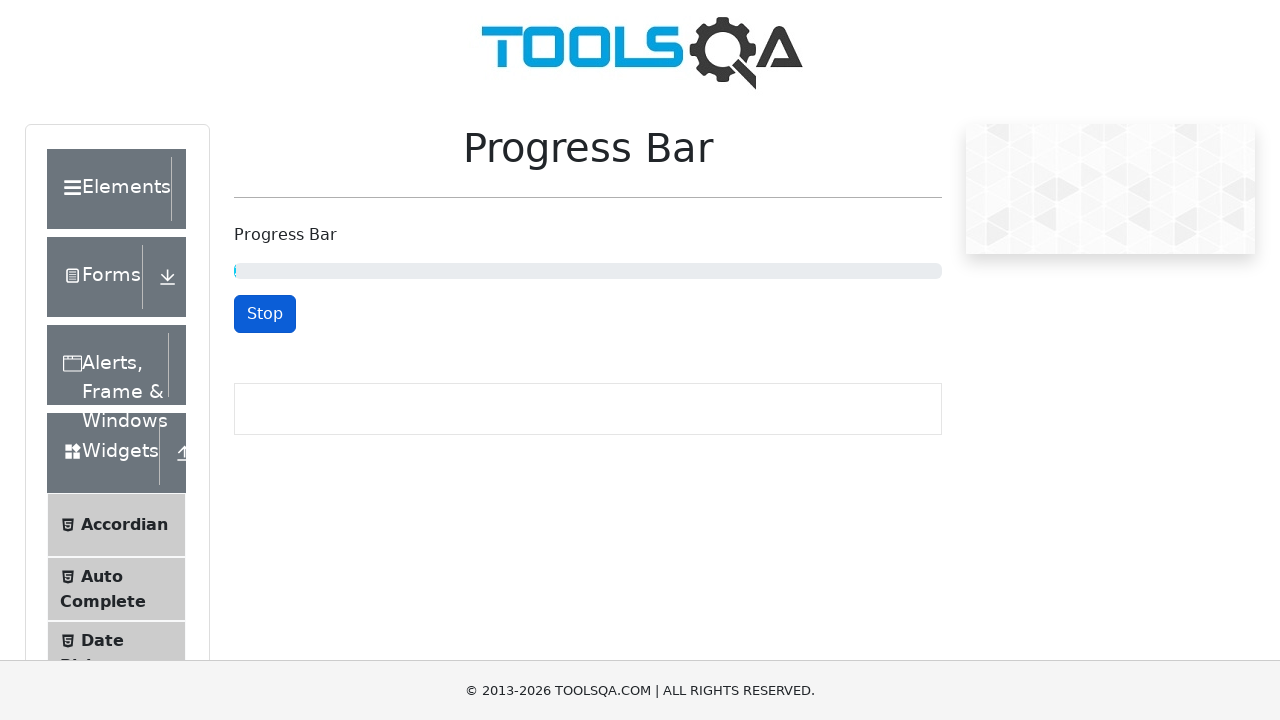

Waited for progress bar to reach 100%
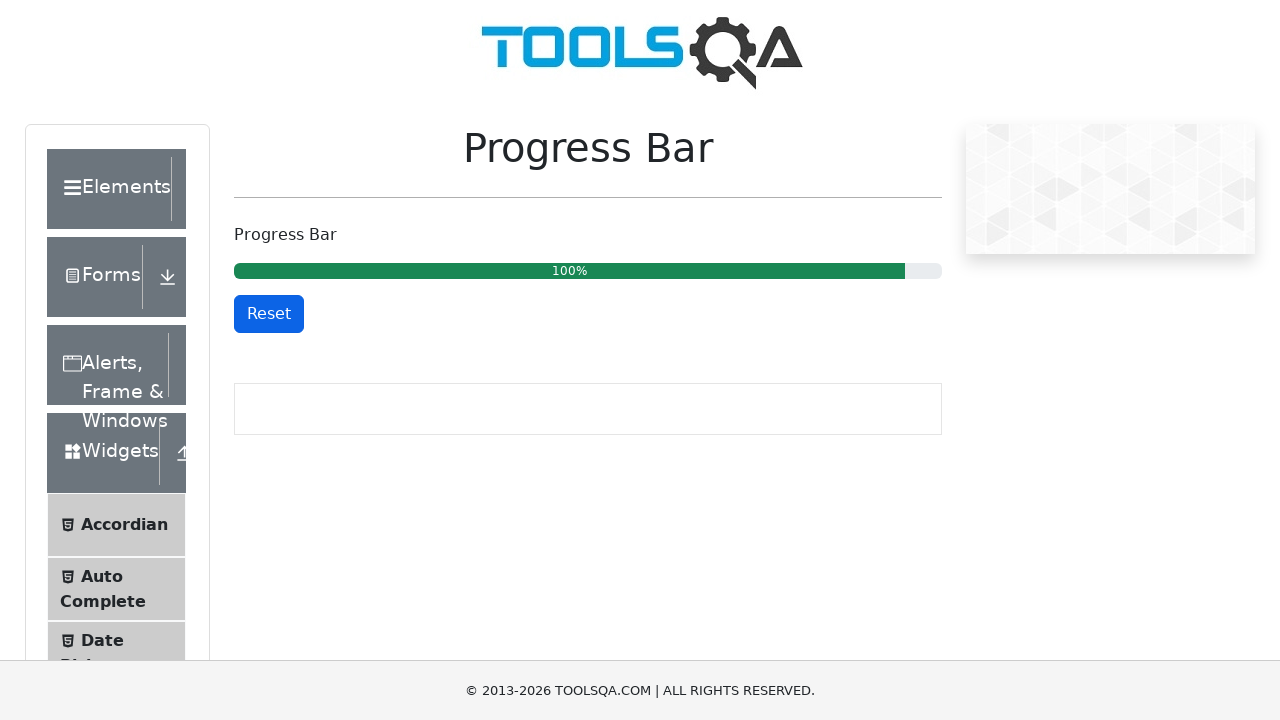

Retrieved progress bar text content
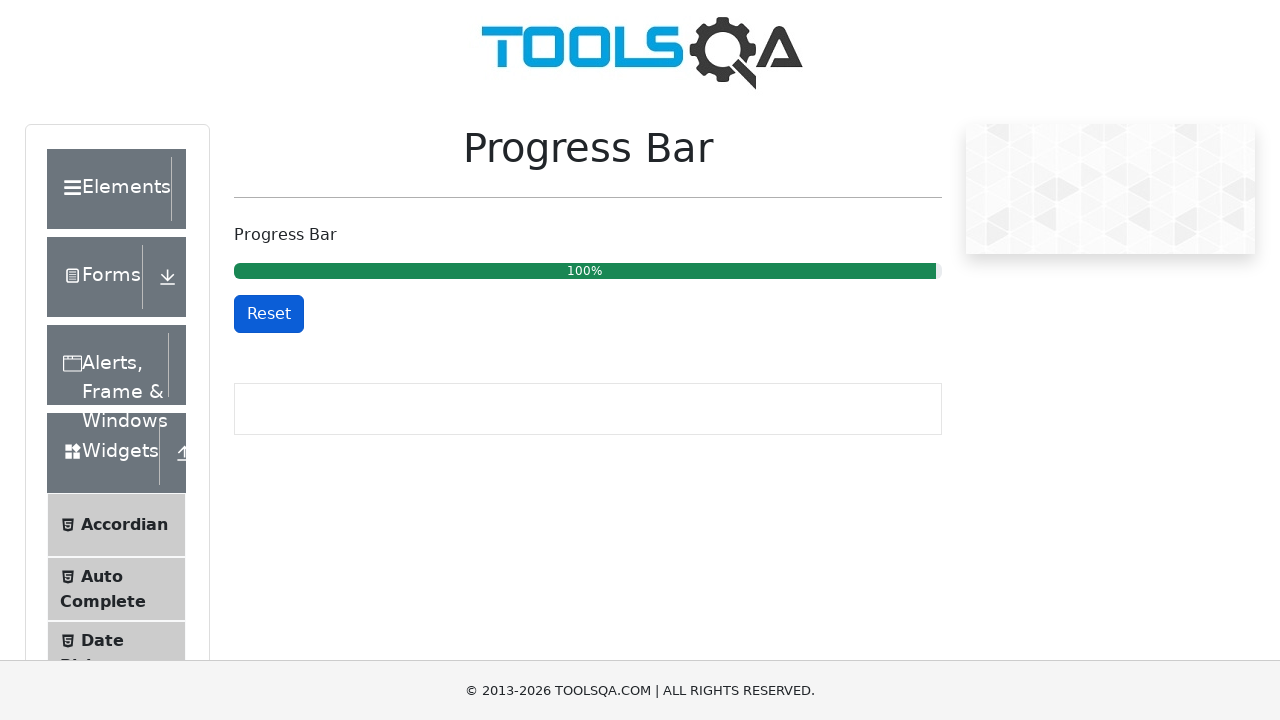

Verified progress bar displays 100% completion
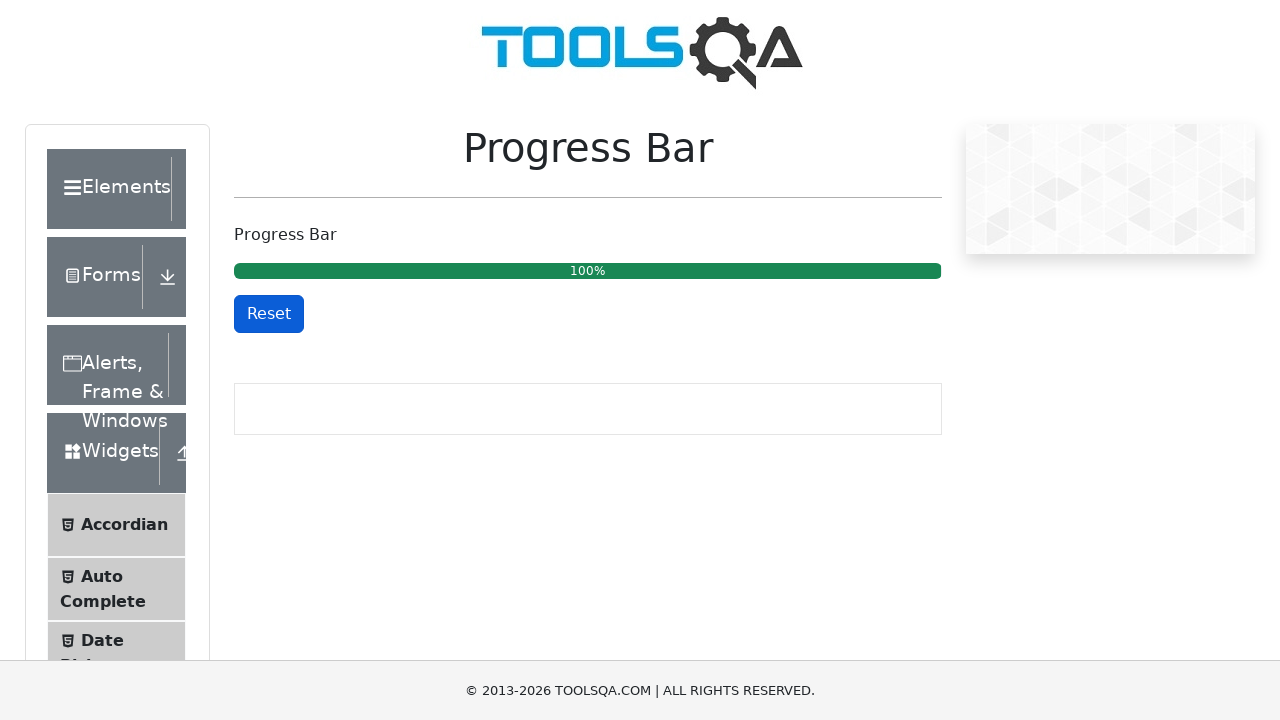

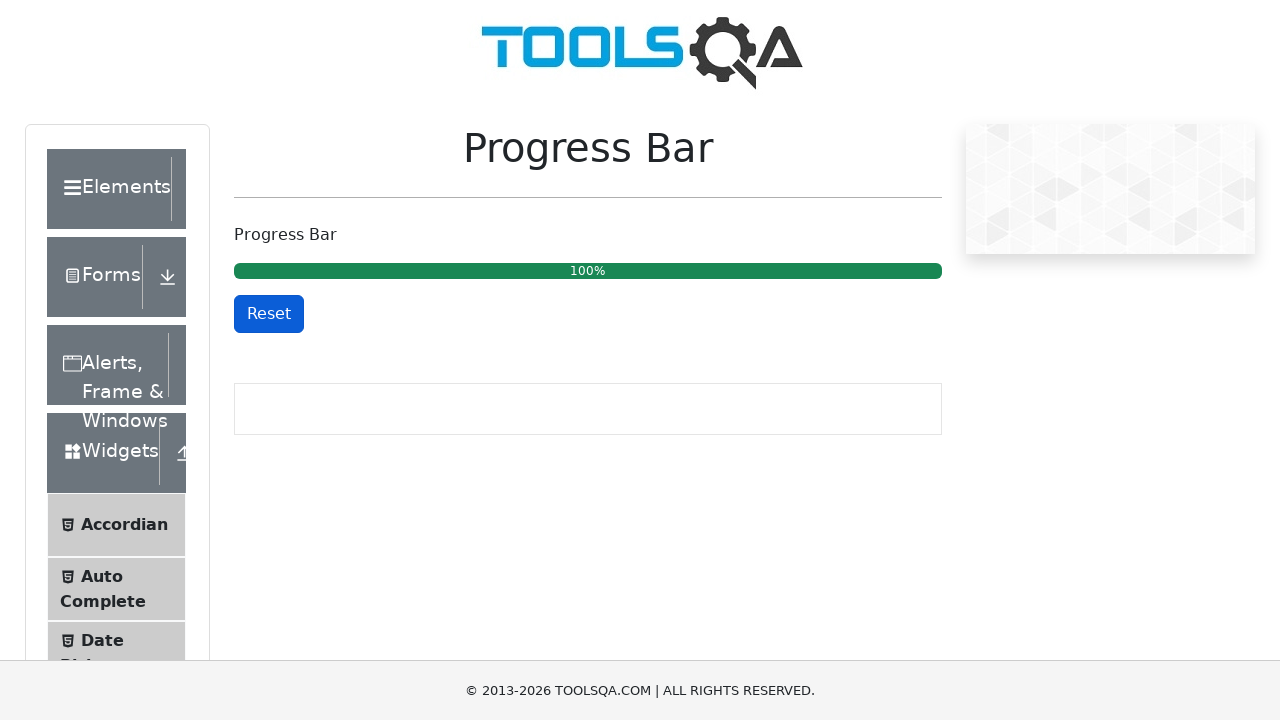